Tests drag and drop using offset-based movement by navigating to Drag and Drop page and dragging element by pixel offset

Starting URL: https://the-internet.herokuapp.com/

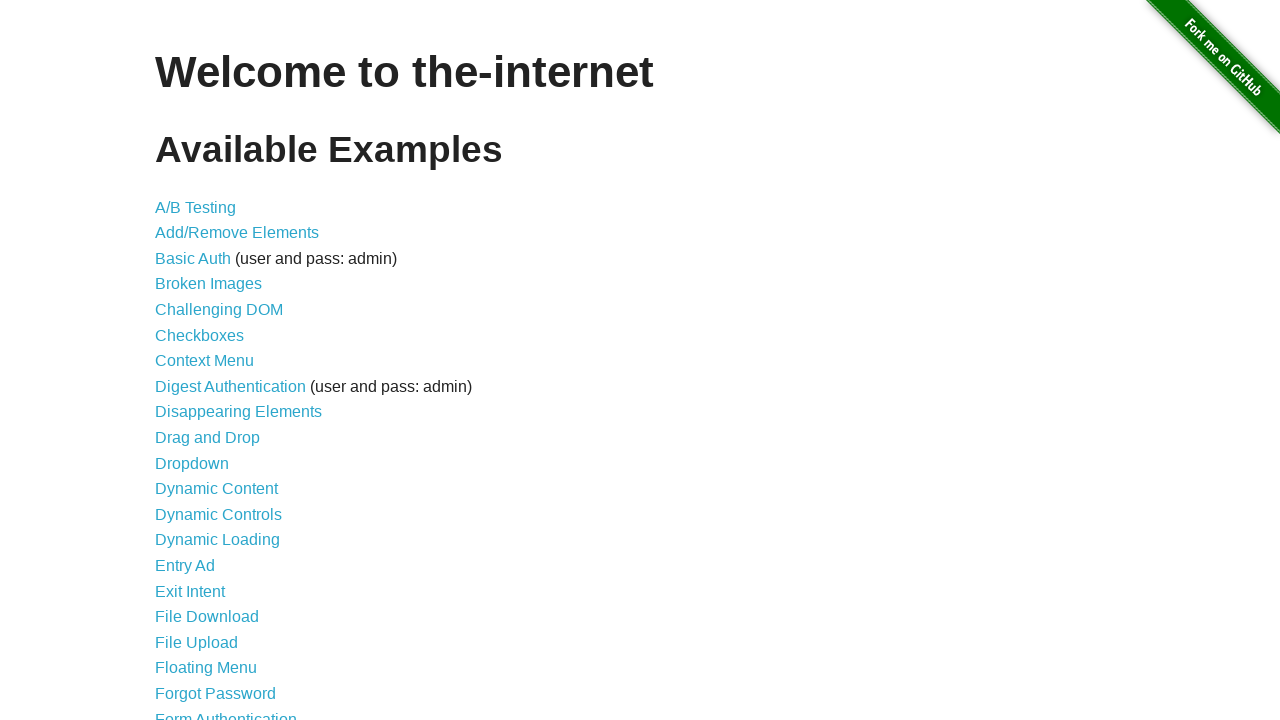

Clicked on Drag and Drop link at (208, 438) on text=Drag and Drop
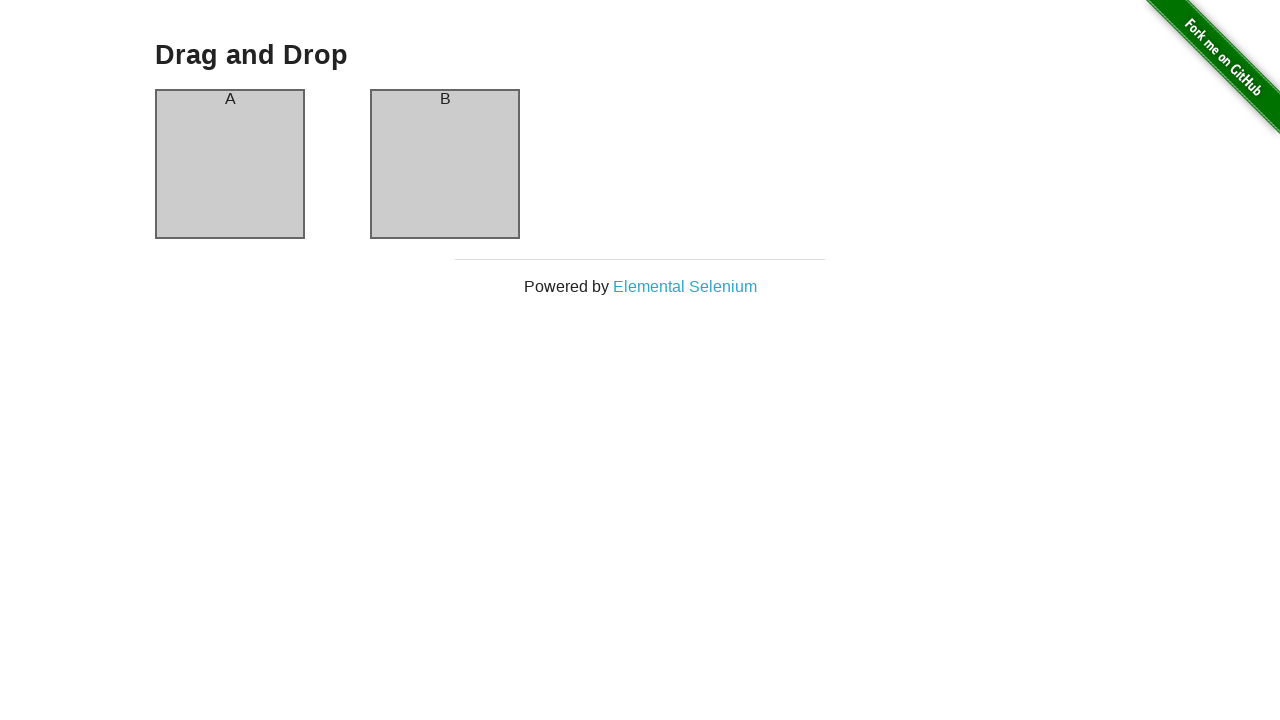

Column A loaded
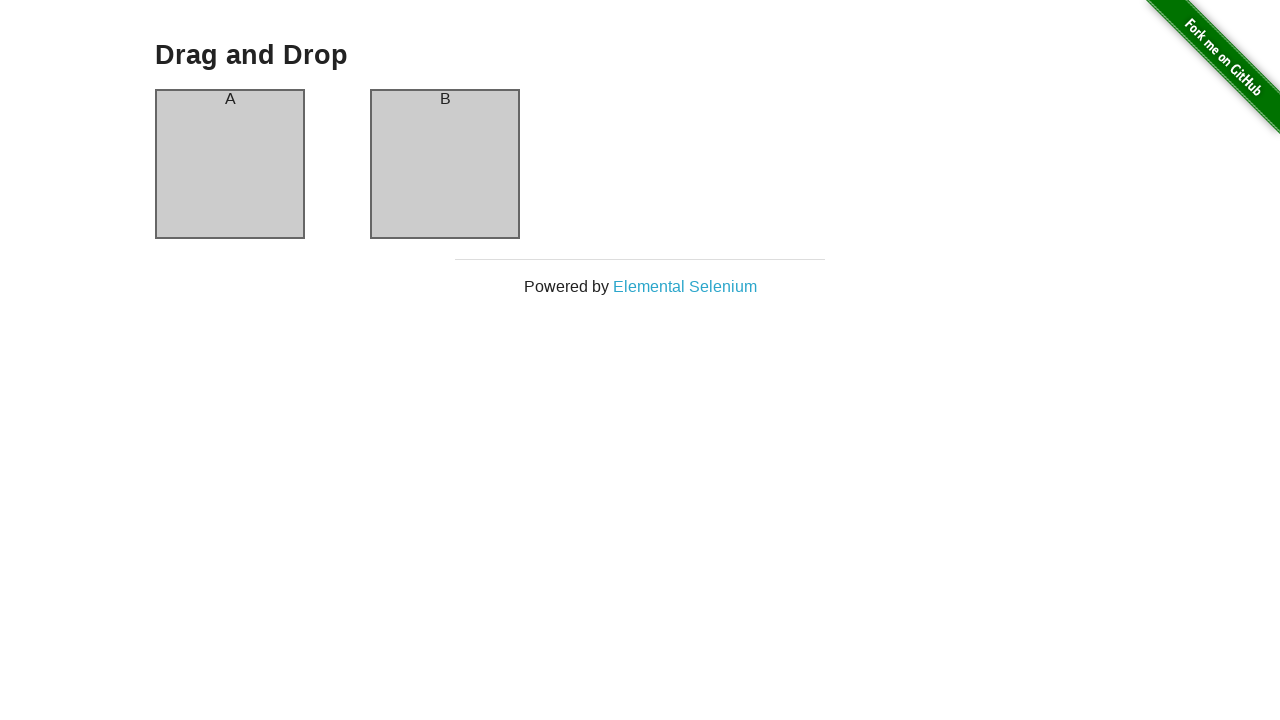

Column B loaded
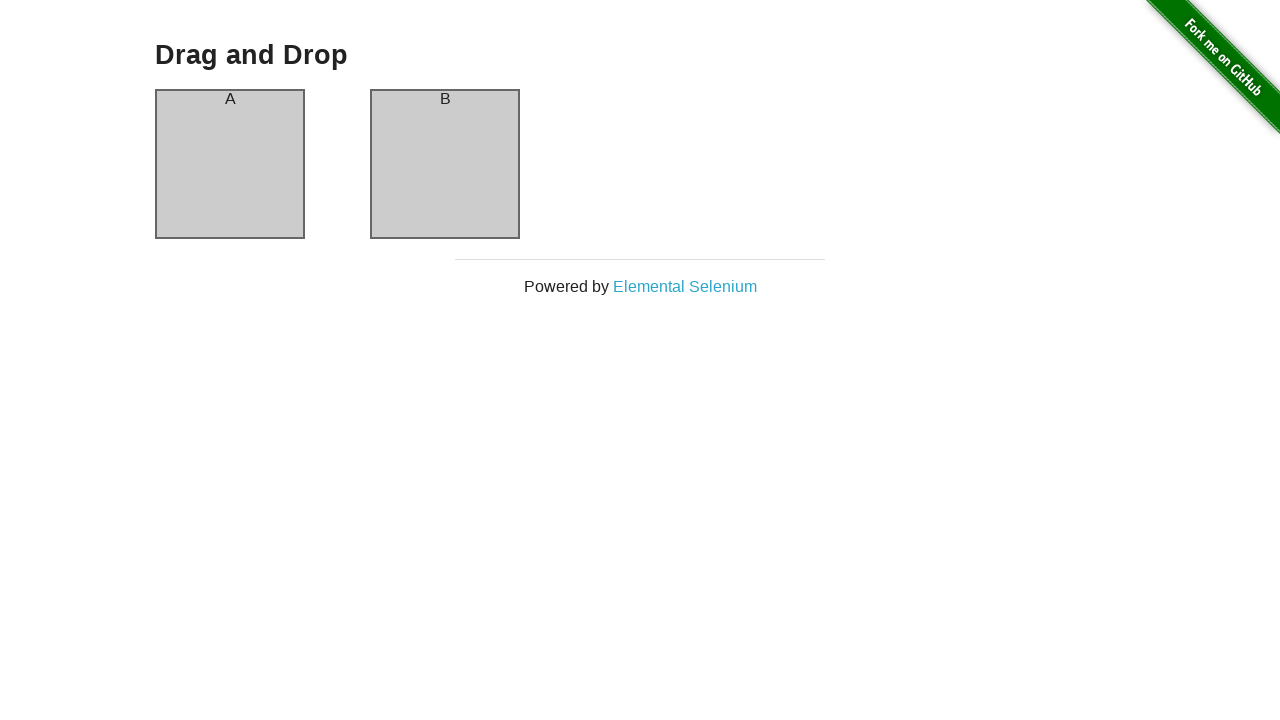

Located source and target elements
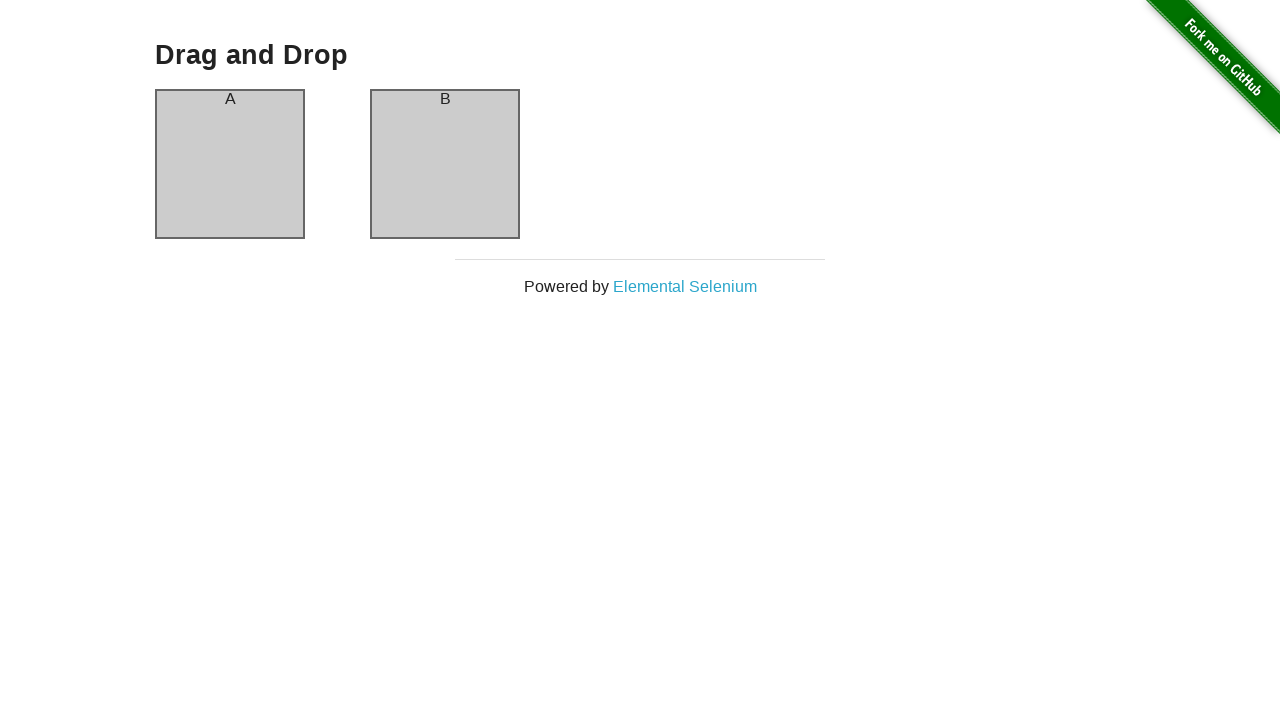

Retrieved bounding box for source element
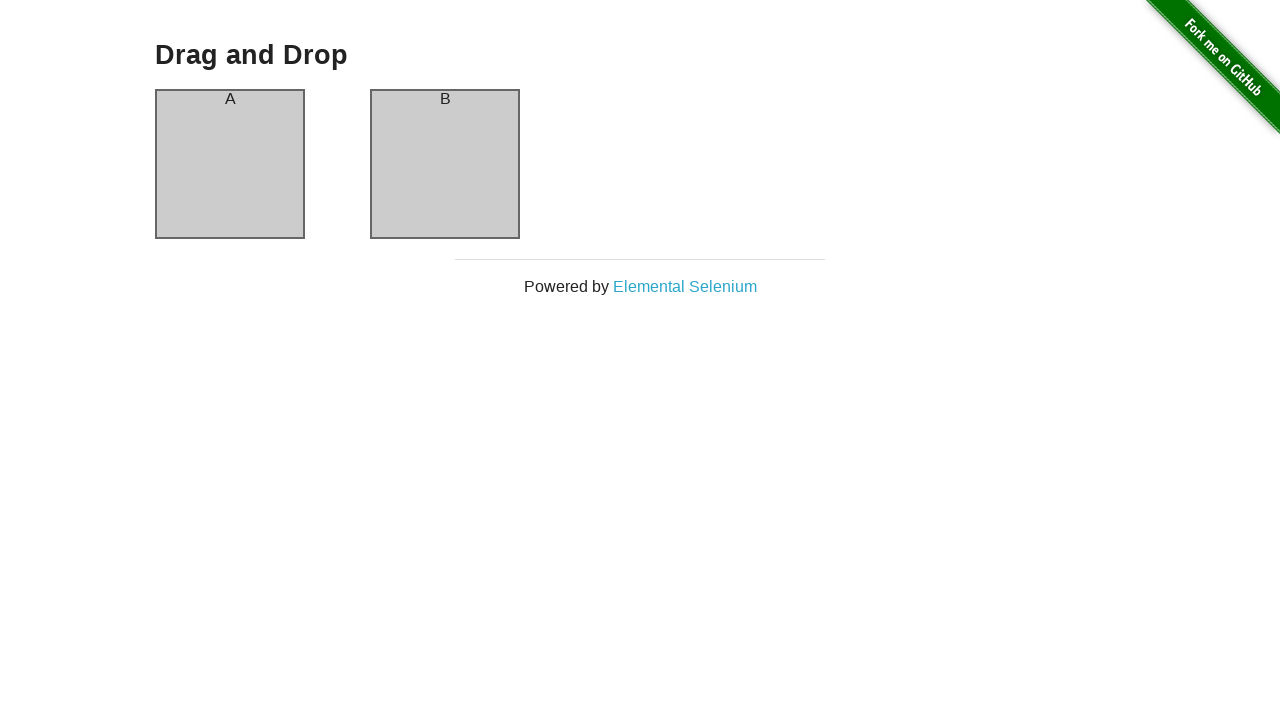

Moved mouse to center of source element at (230, 164)
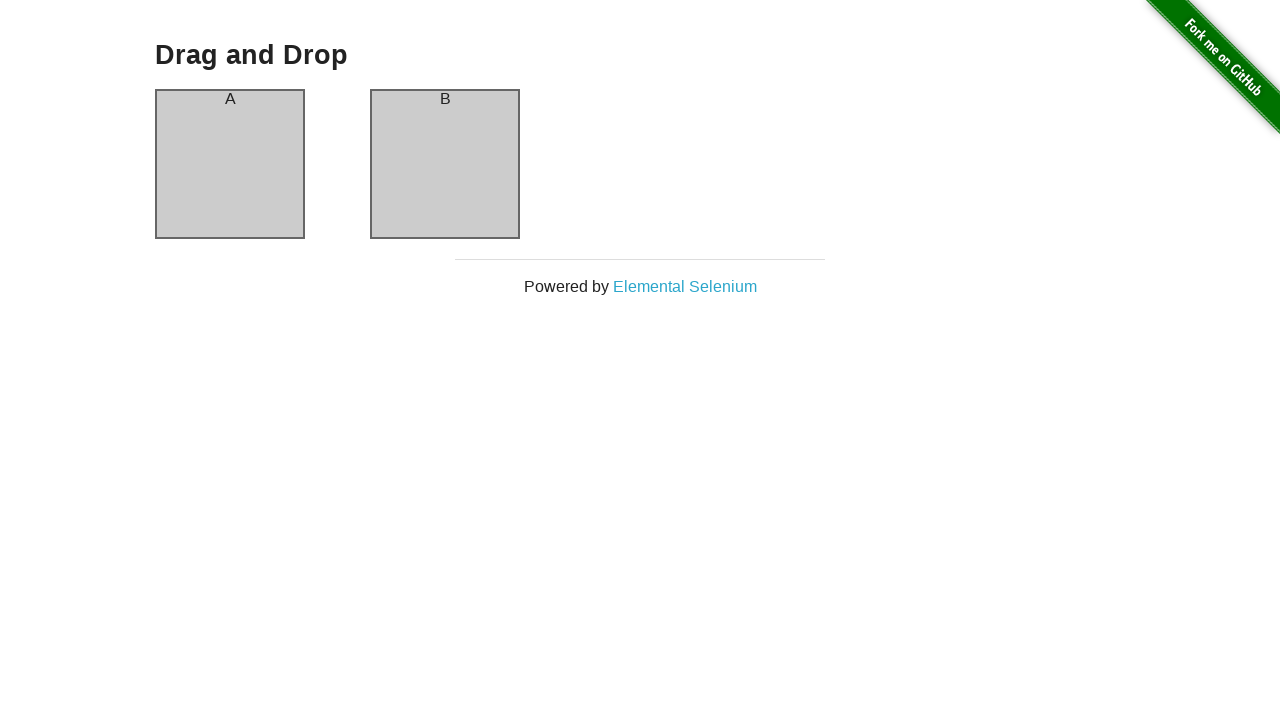

Pressed mouse button down to start drag at (230, 164)
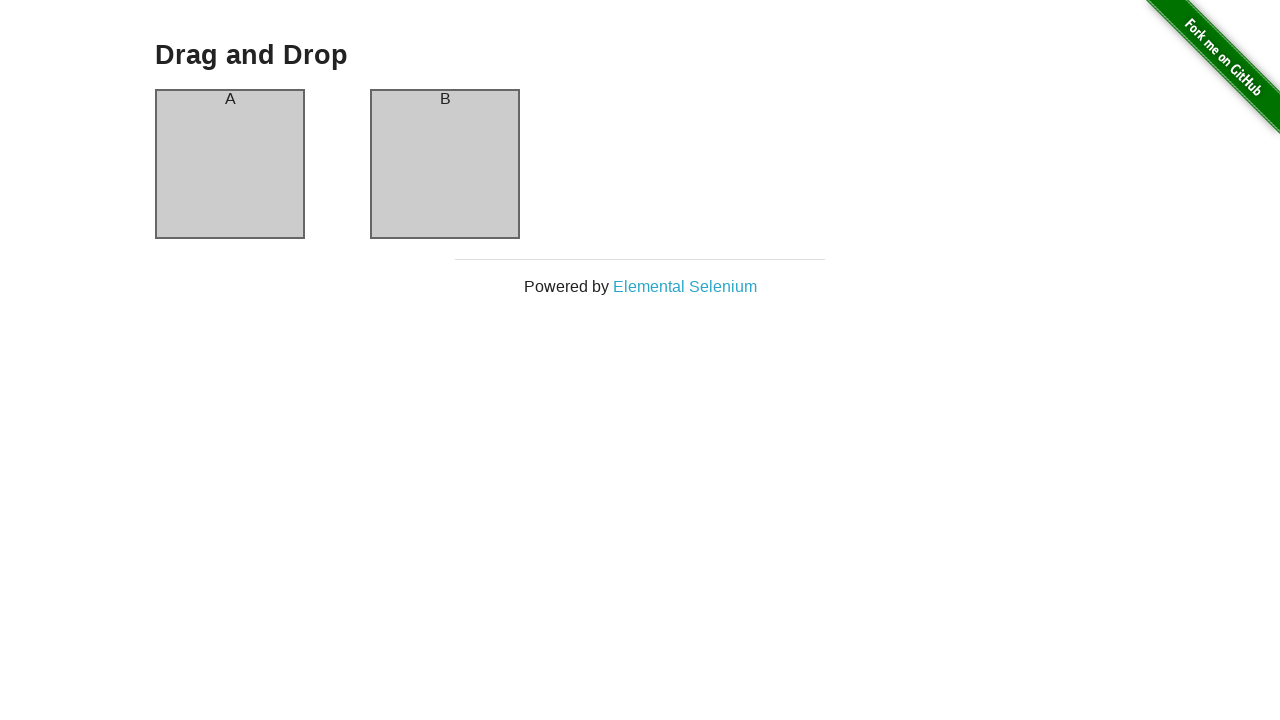

Moved mouse by offset to target position (200px right, 300px down) at (355, 389)
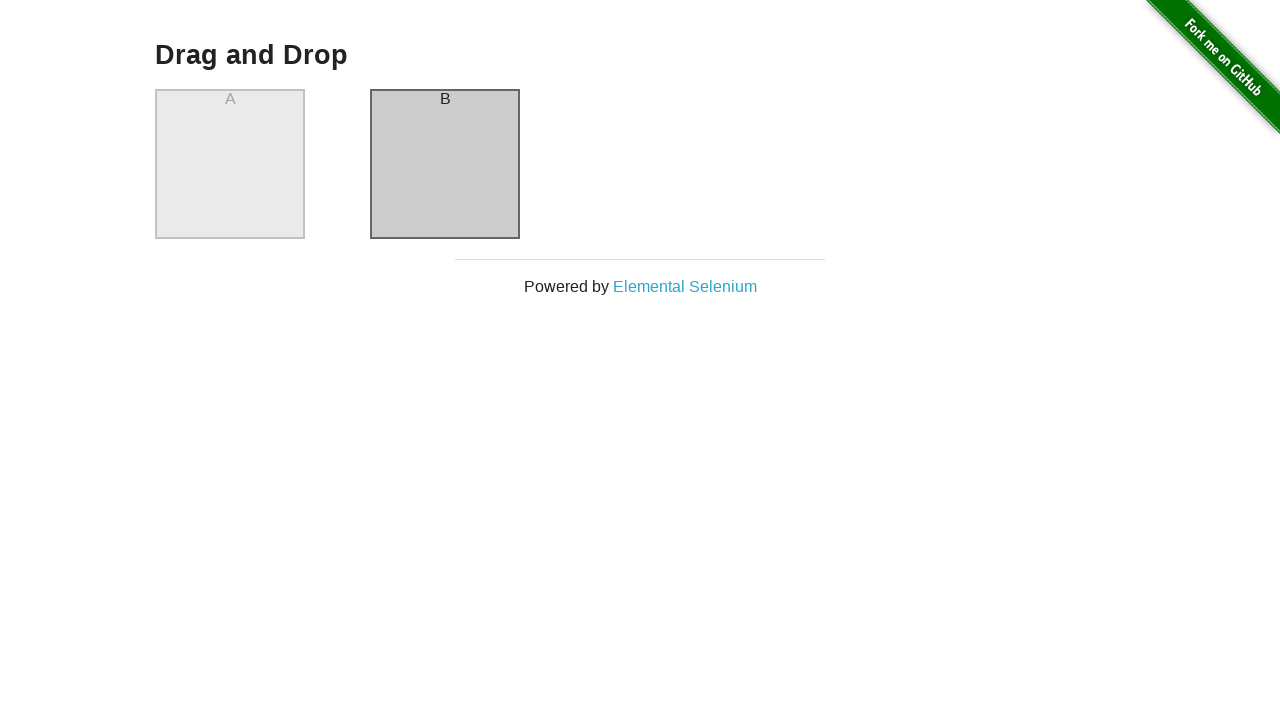

Released mouse button to complete drag at (355, 389)
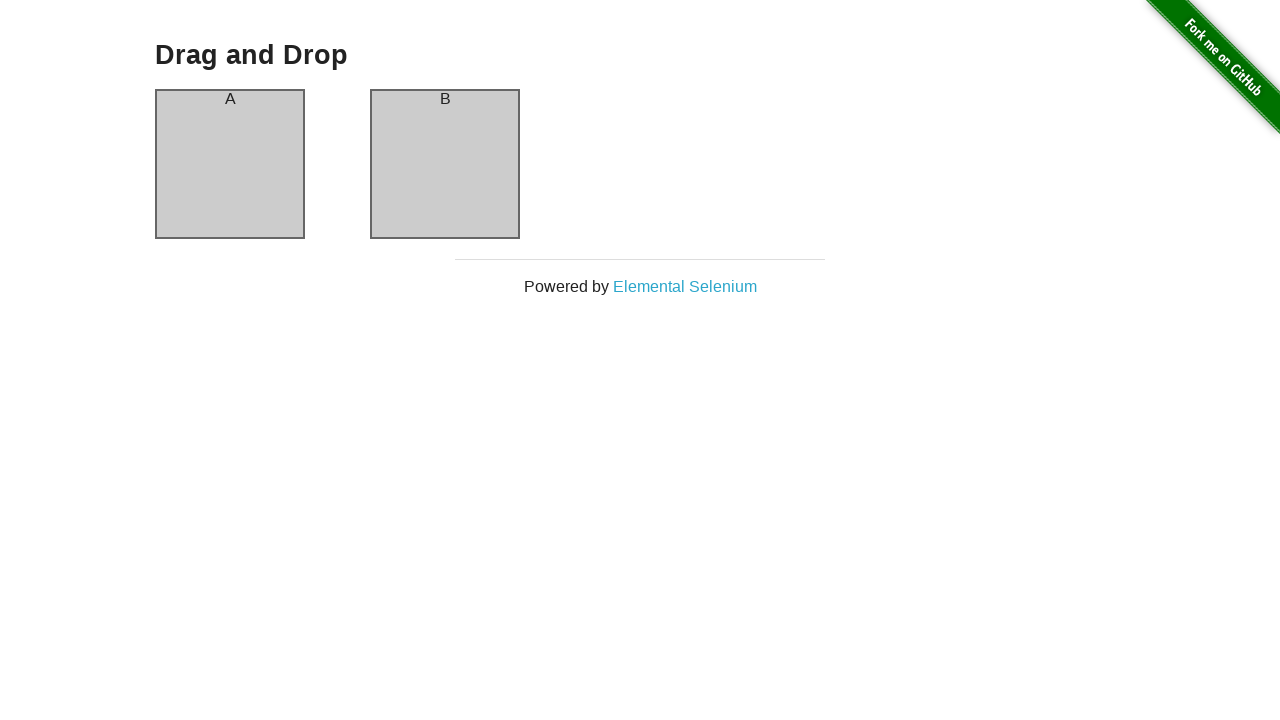

Hovered over source element at (230, 164) on #column-a
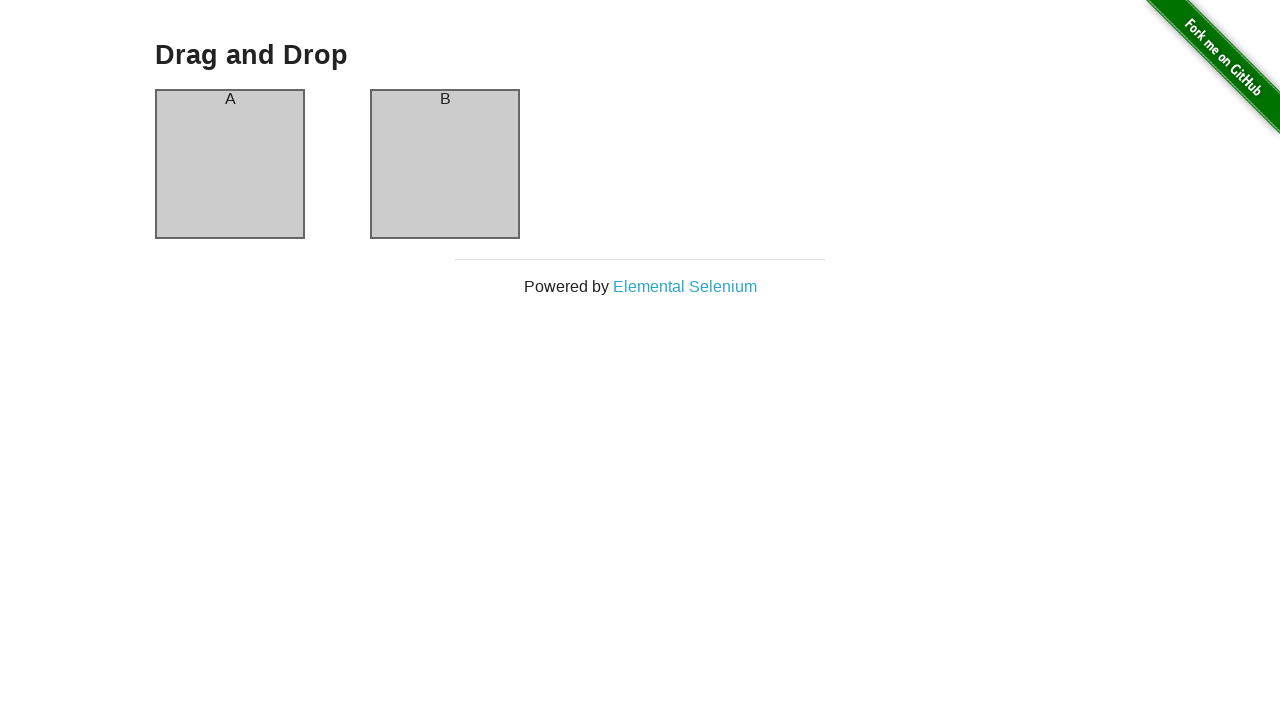

Waited 500ms after hover
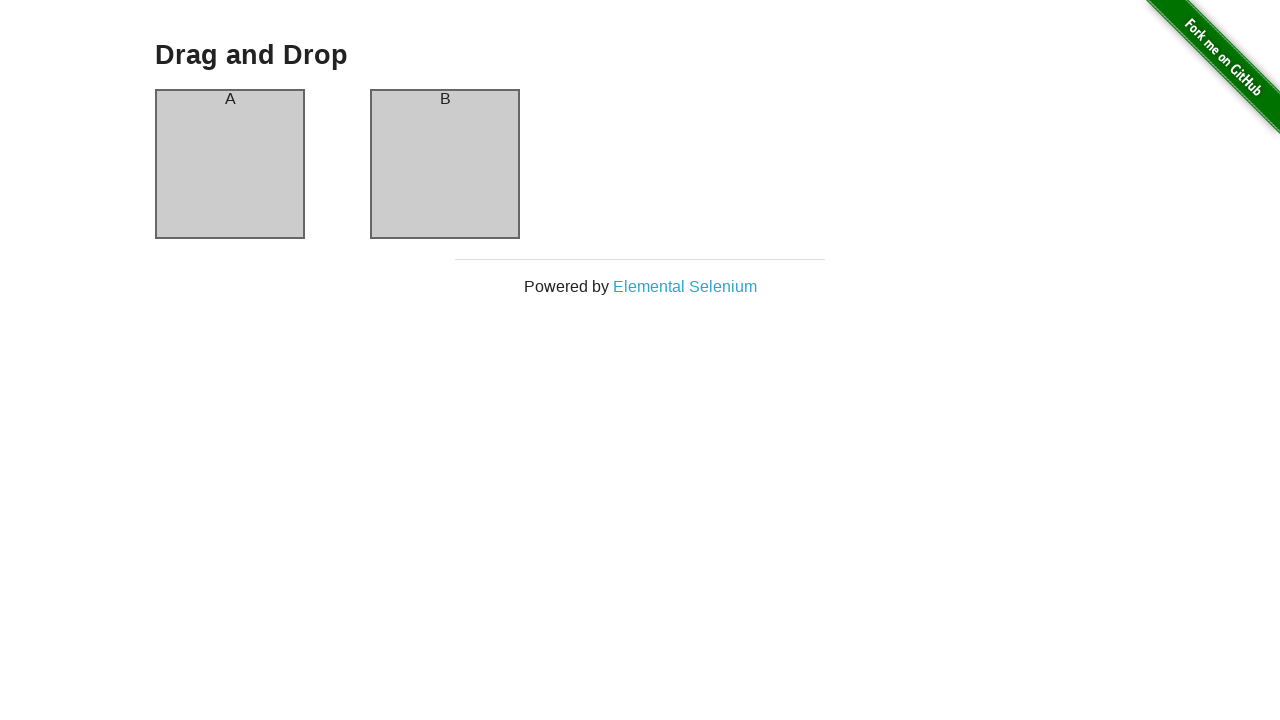

Clicked on source element at (230, 164) on #column-a
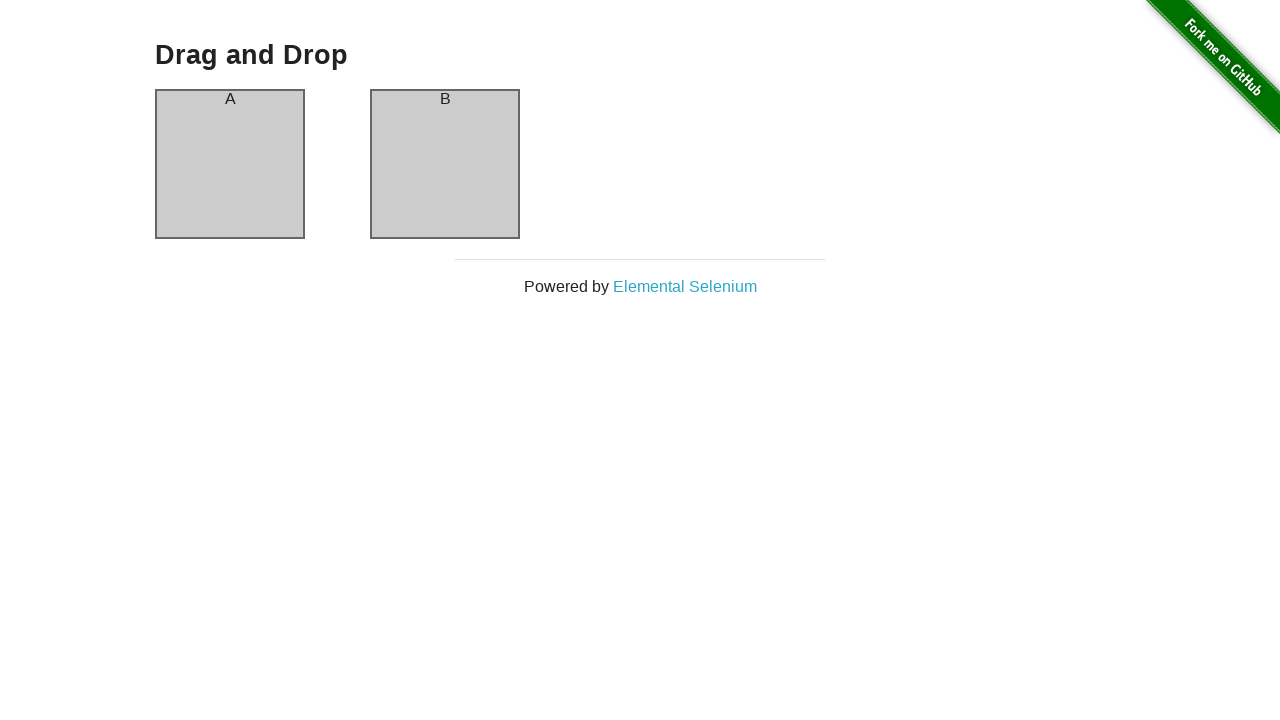

Waited 500ms after click
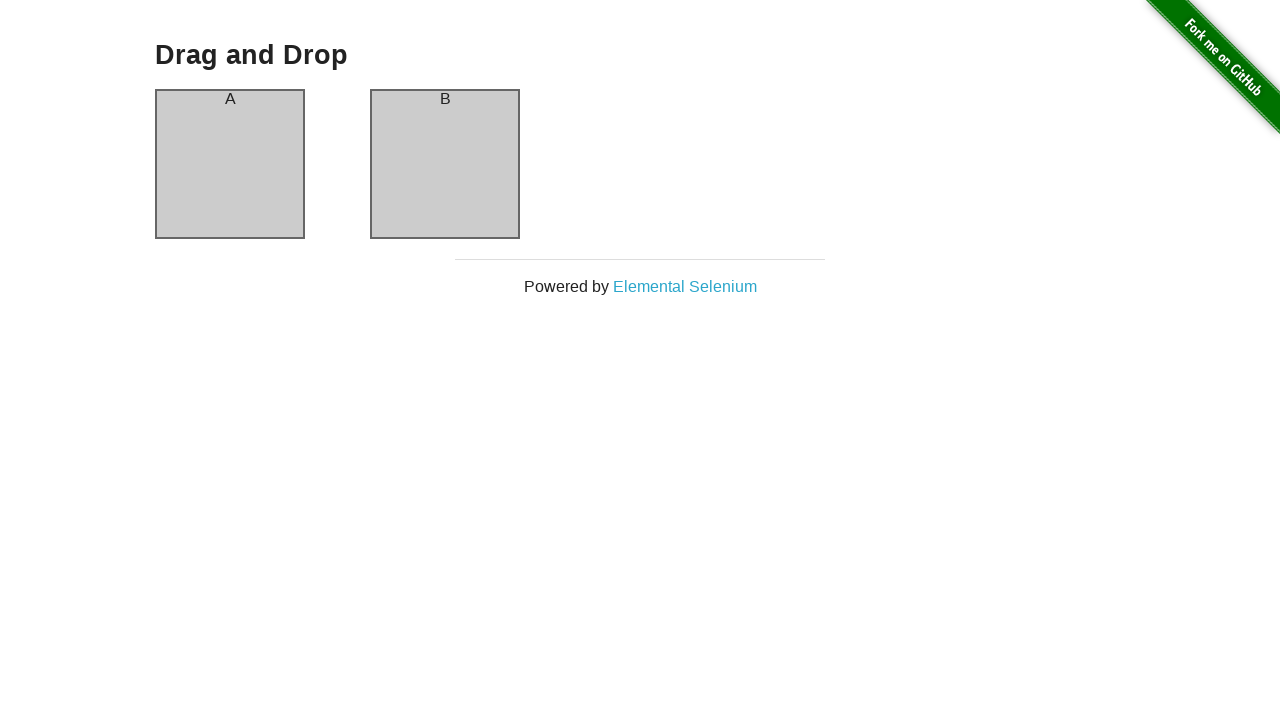

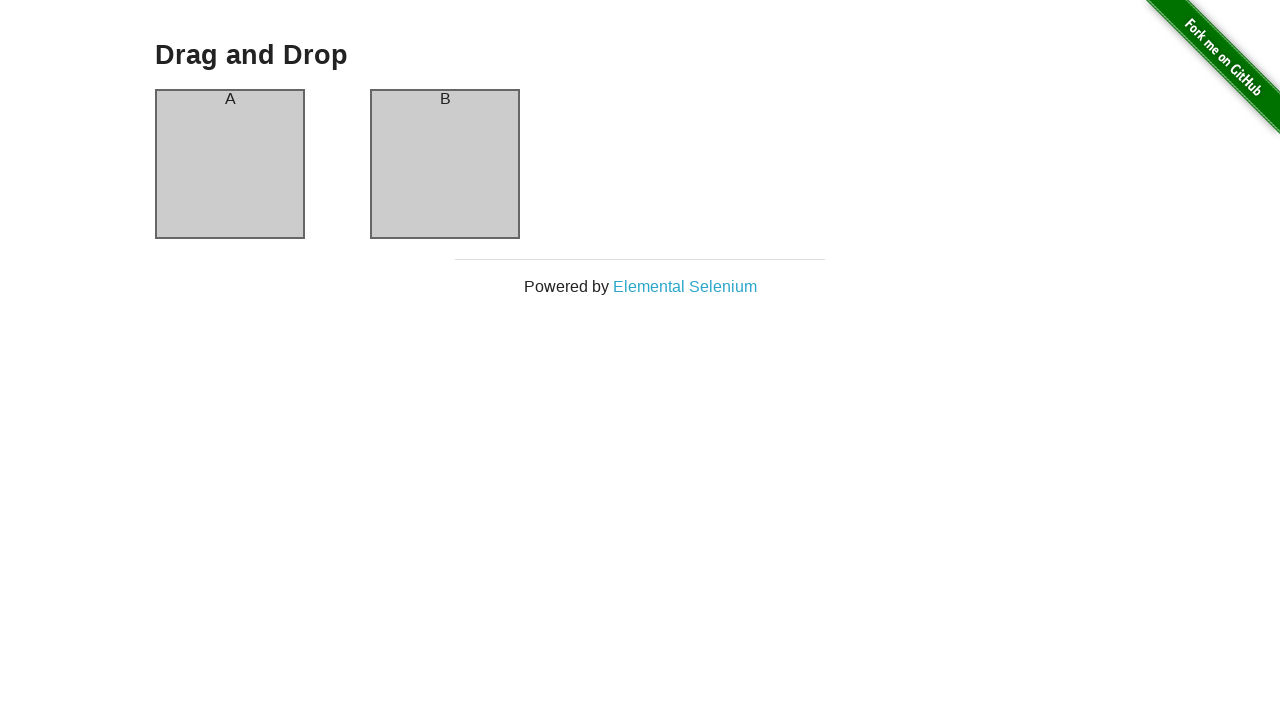